Tests opening and closing a modal dialog

Starting URL: https://demoqa.com/modal-dialogs

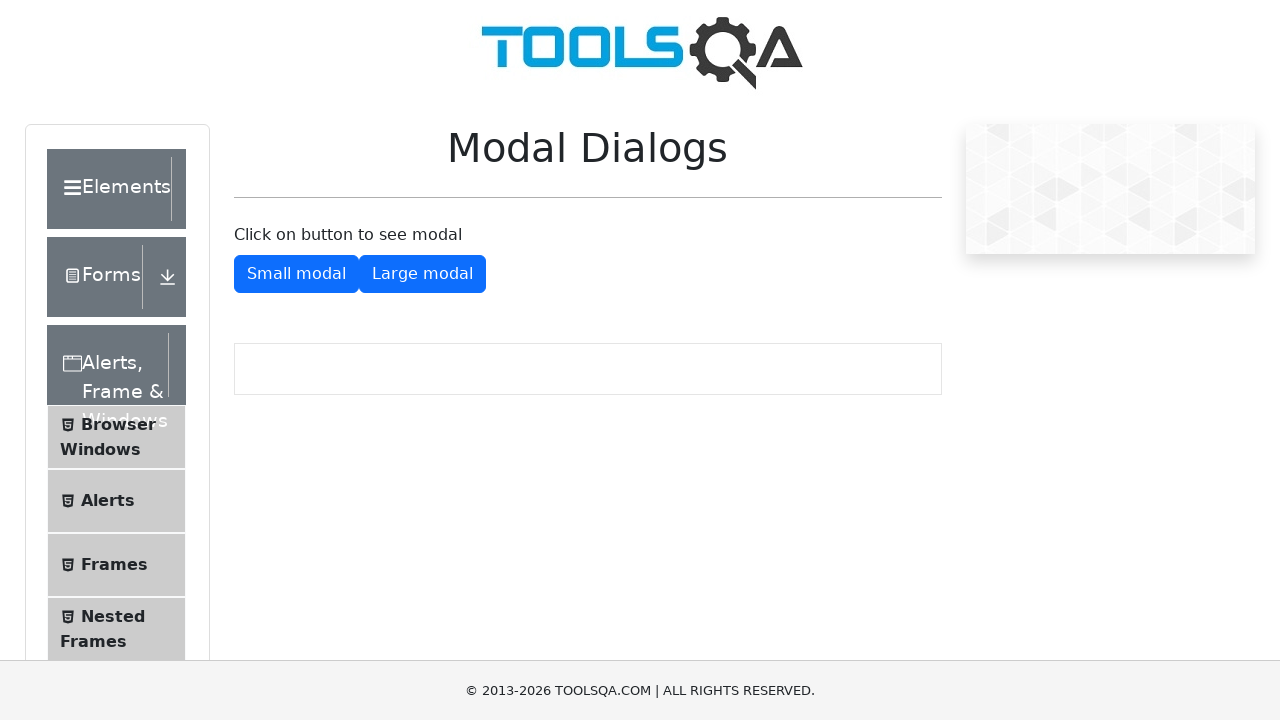

Navigated to modal dialogs demo page
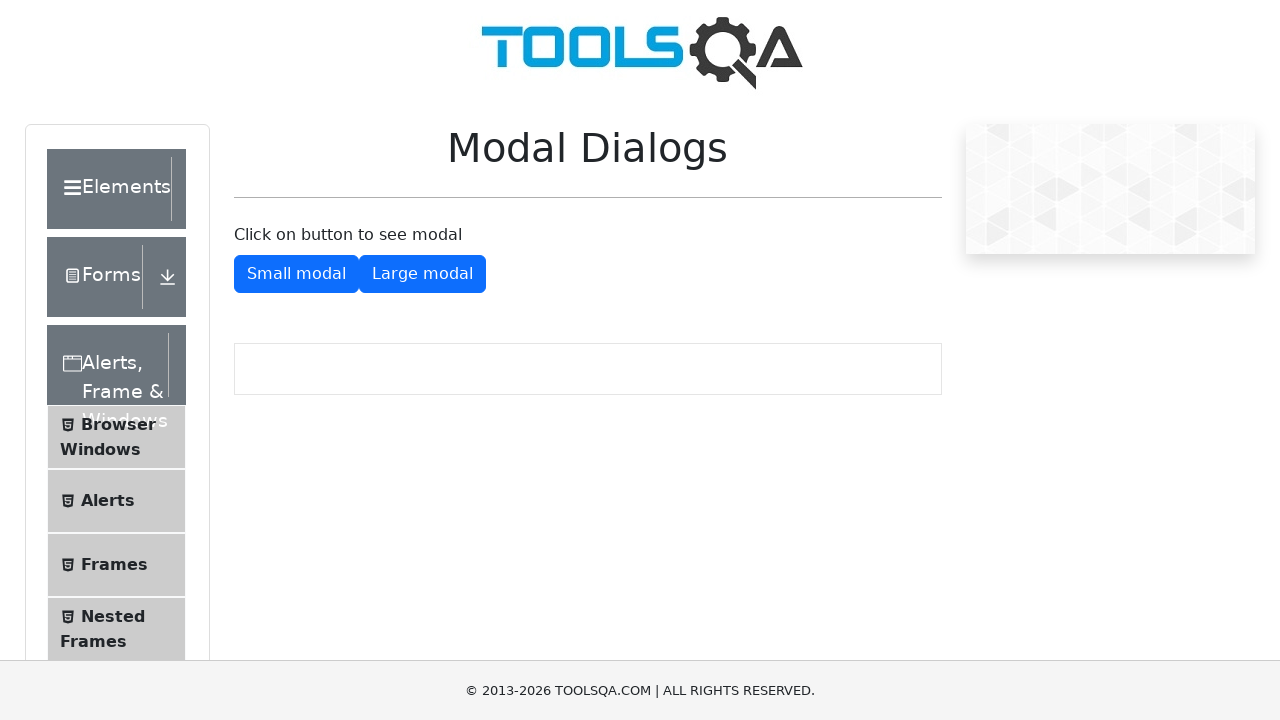

Clicked button to show small modal dialog at (296, 274) on #showSmallModal
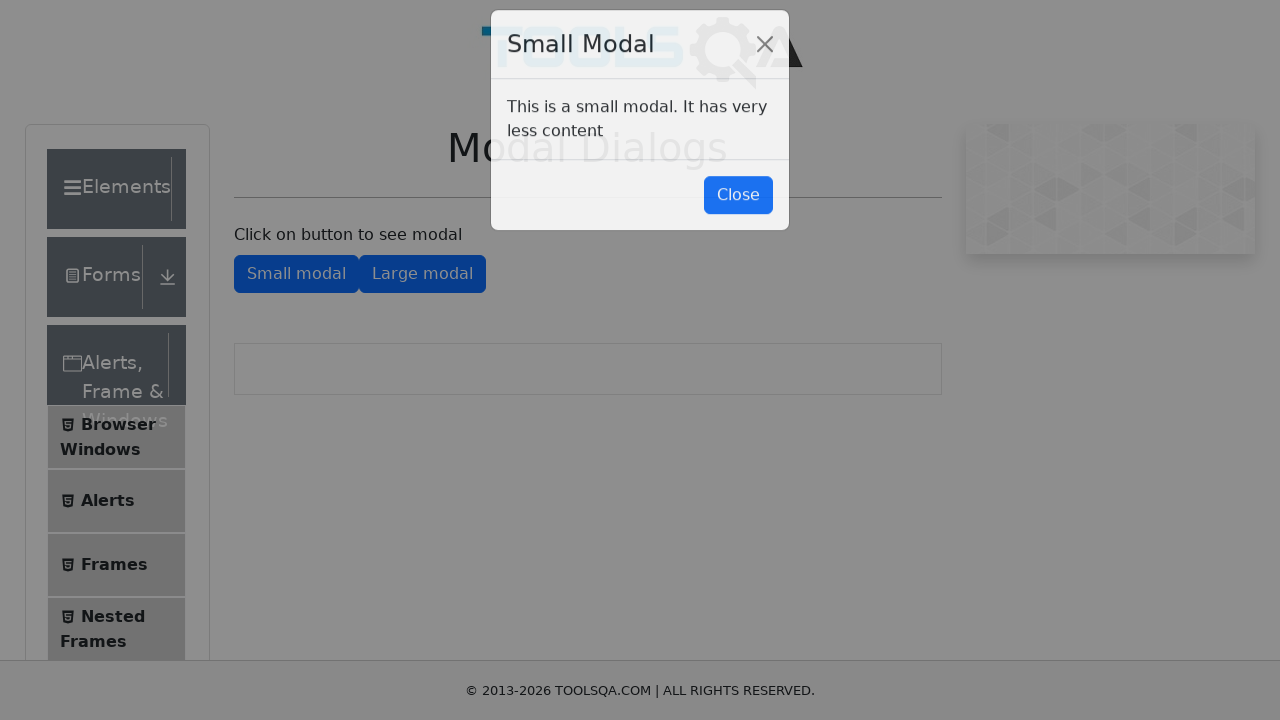

Clicked button to close small modal dialog at (738, 214) on #closeSmallModal
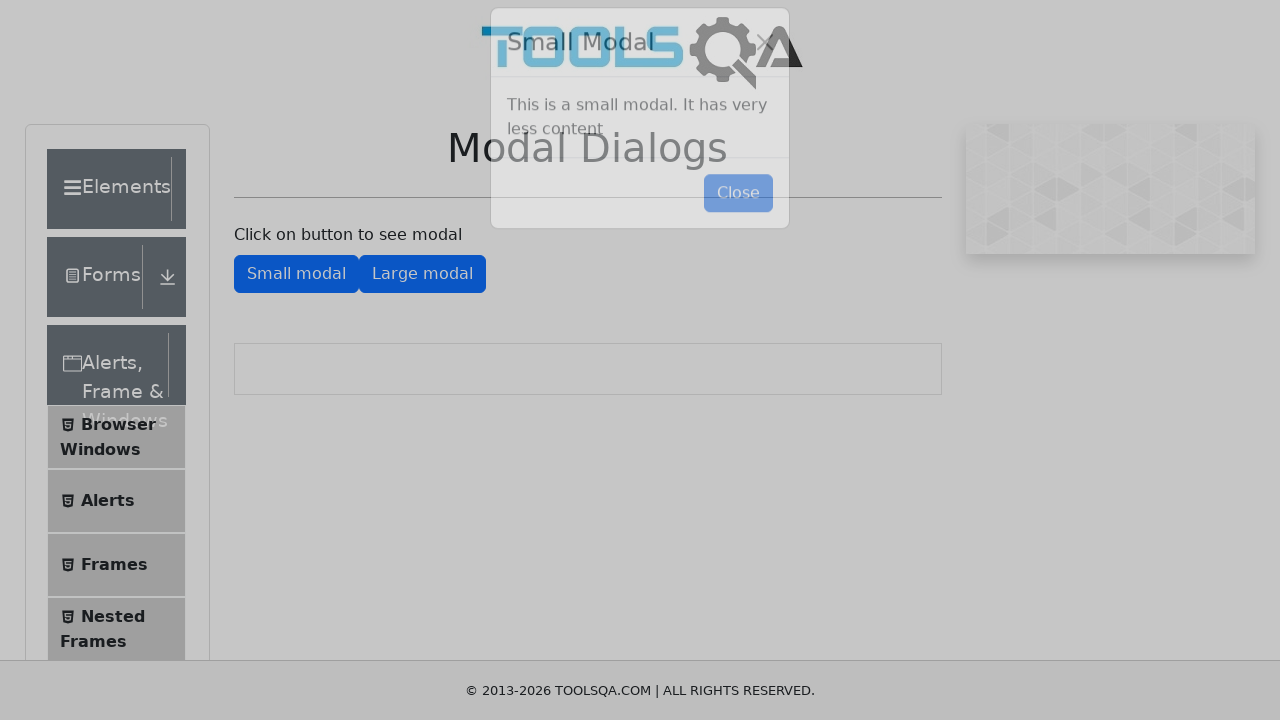

Verified large modal button is visible
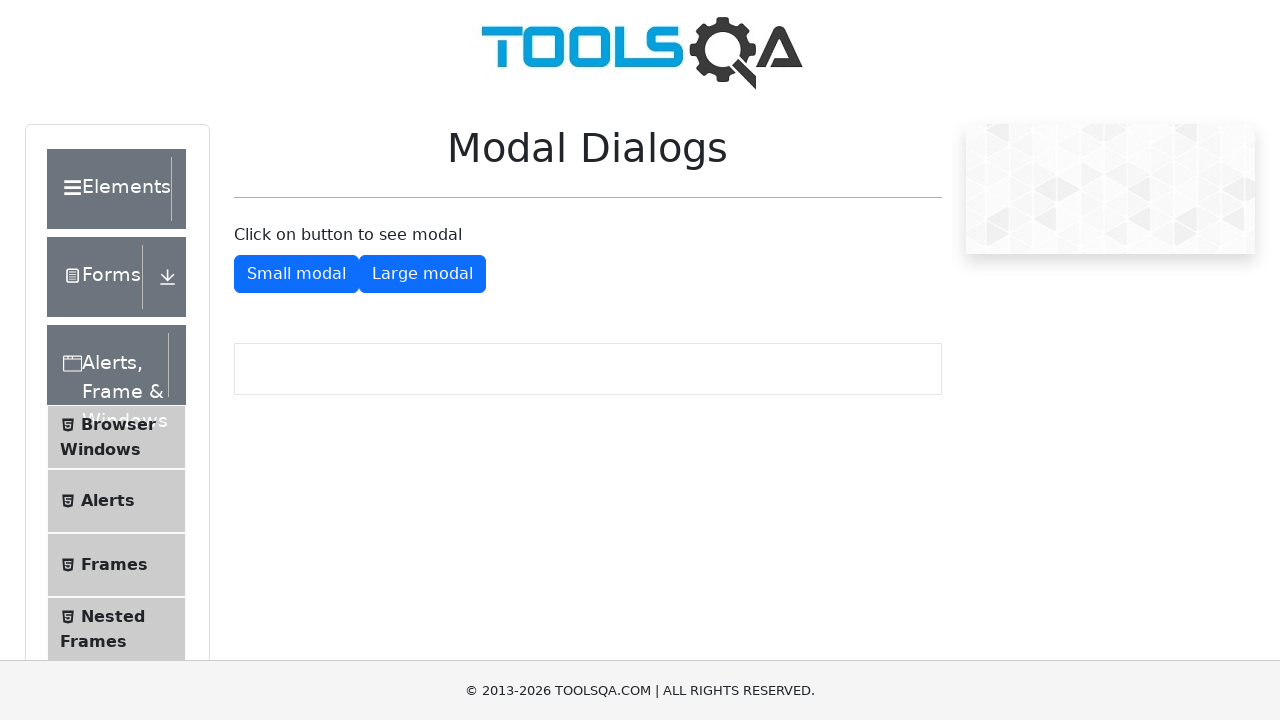

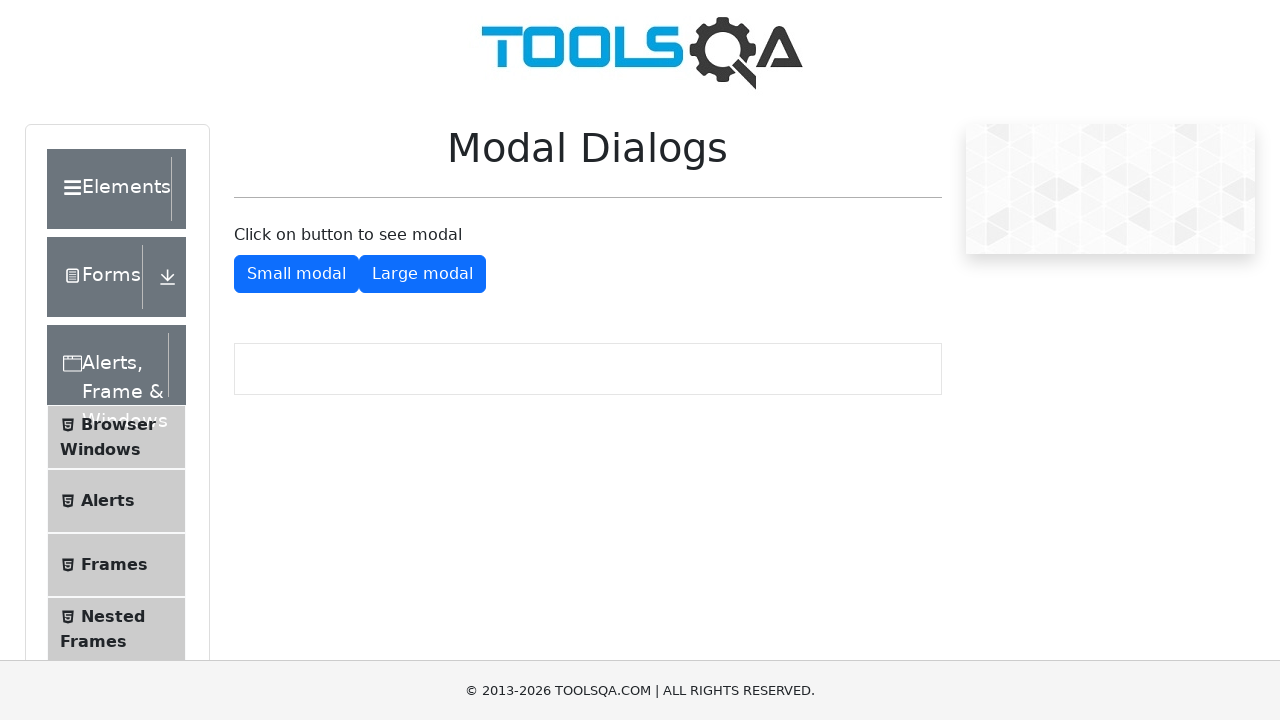